Tests React Semantic UI dropdown selection and verifies the selected values are displayed correctly

Starting URL: https://react.semantic-ui.com/maximize/dropdown-example-selection/

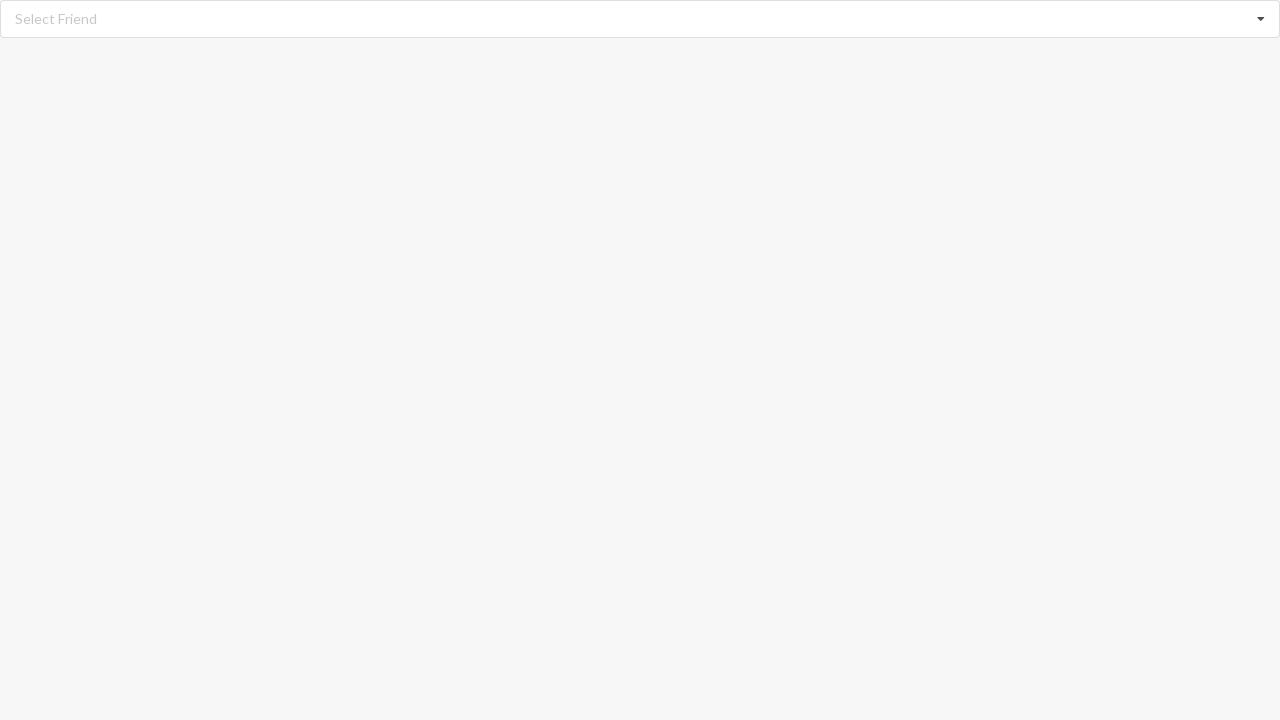

Clicked dropdown icon to open first dropdown at (1261, 19) on i.dropdown.icon
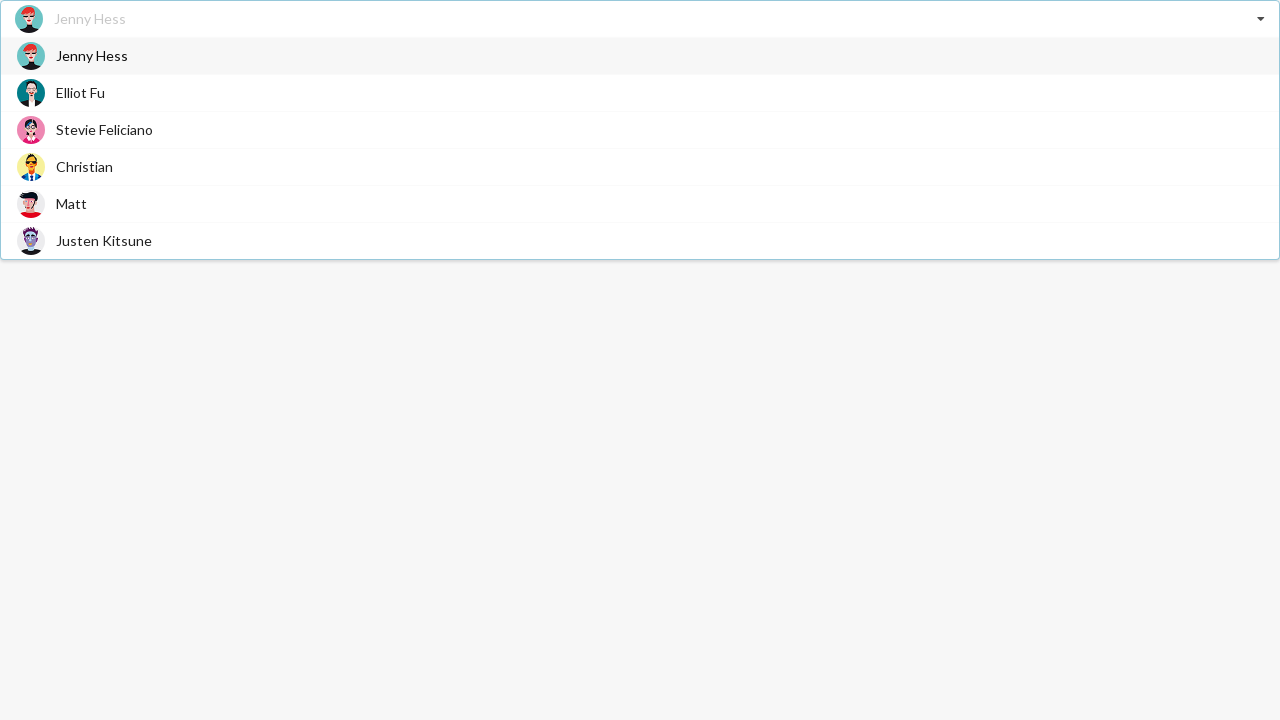

Dropdown items loaded and are visible
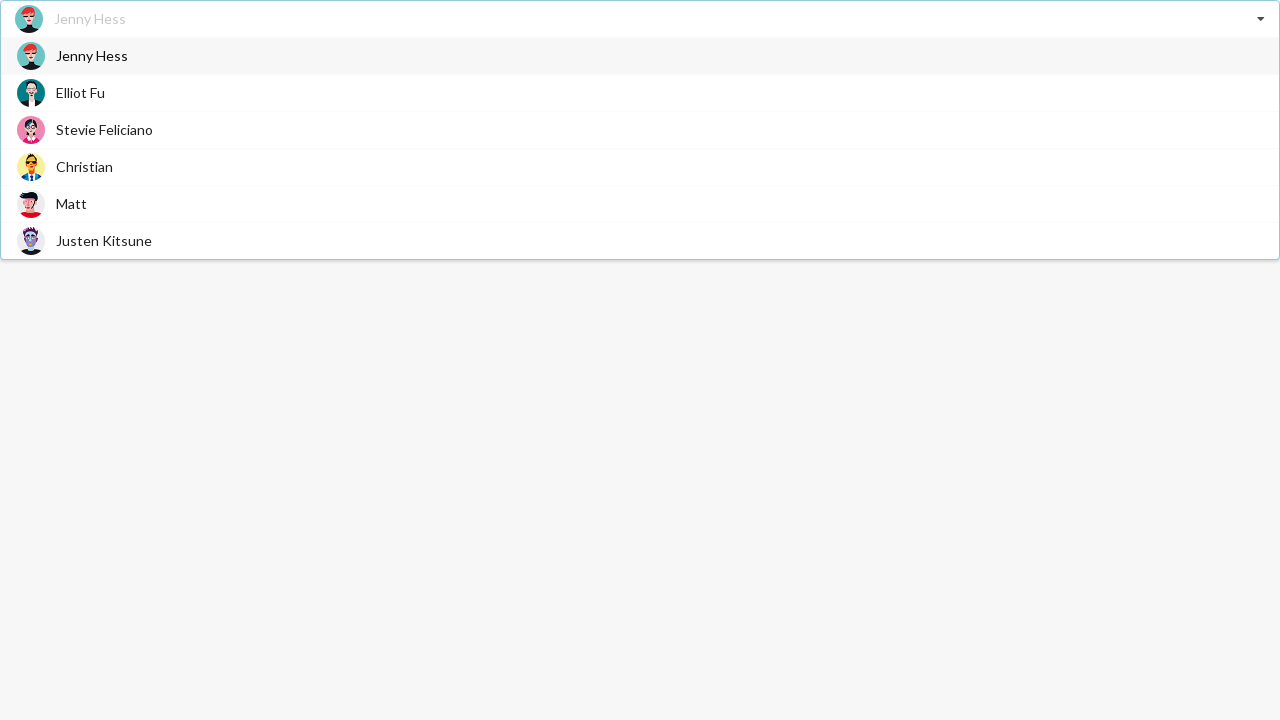

Selected 'Christian' from dropdown at (84, 166) on div.item>span.text:has-text('Christian')
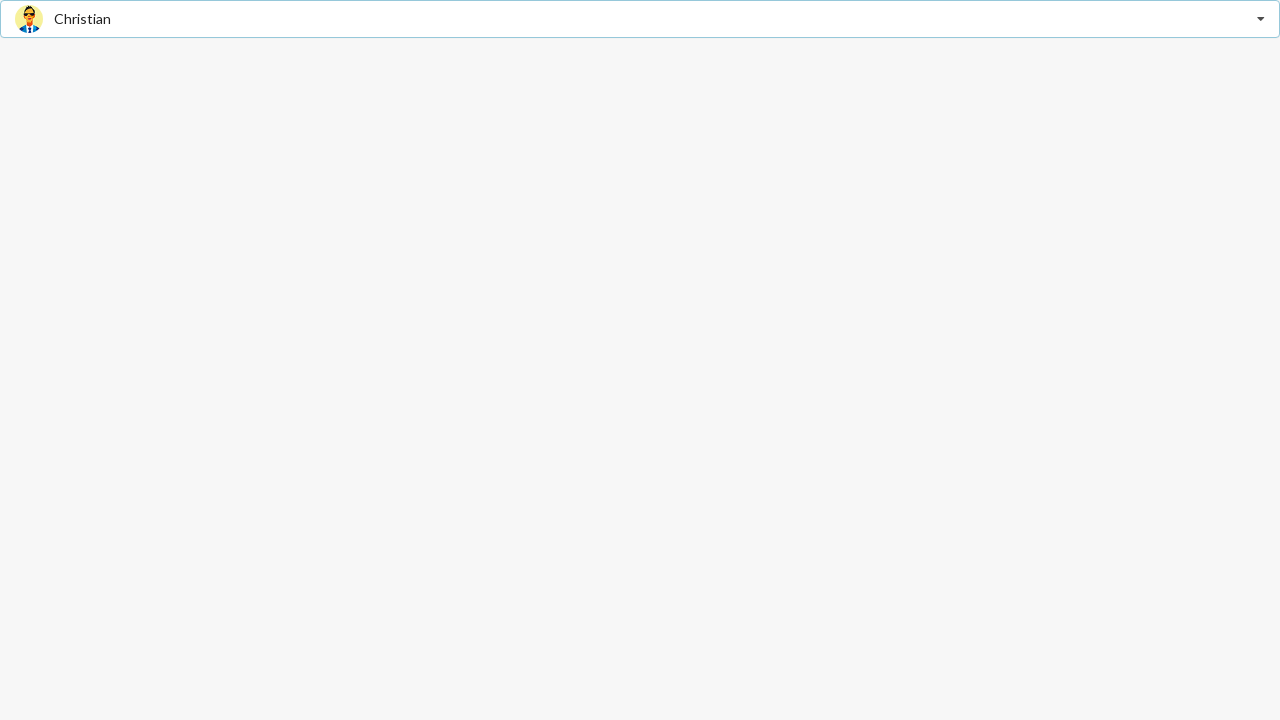

Clicked dropdown icon to open second dropdown at (1261, 19) on i.dropdown.icon
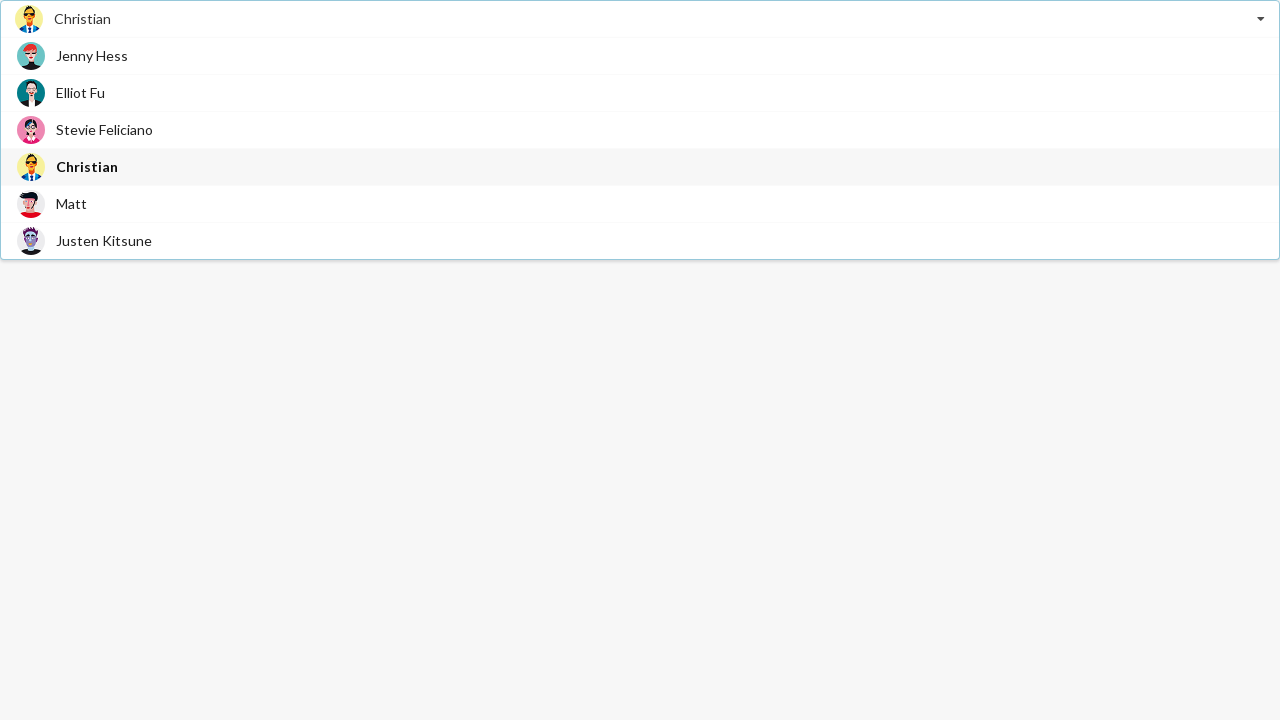

Dropdown items loaded and are visible
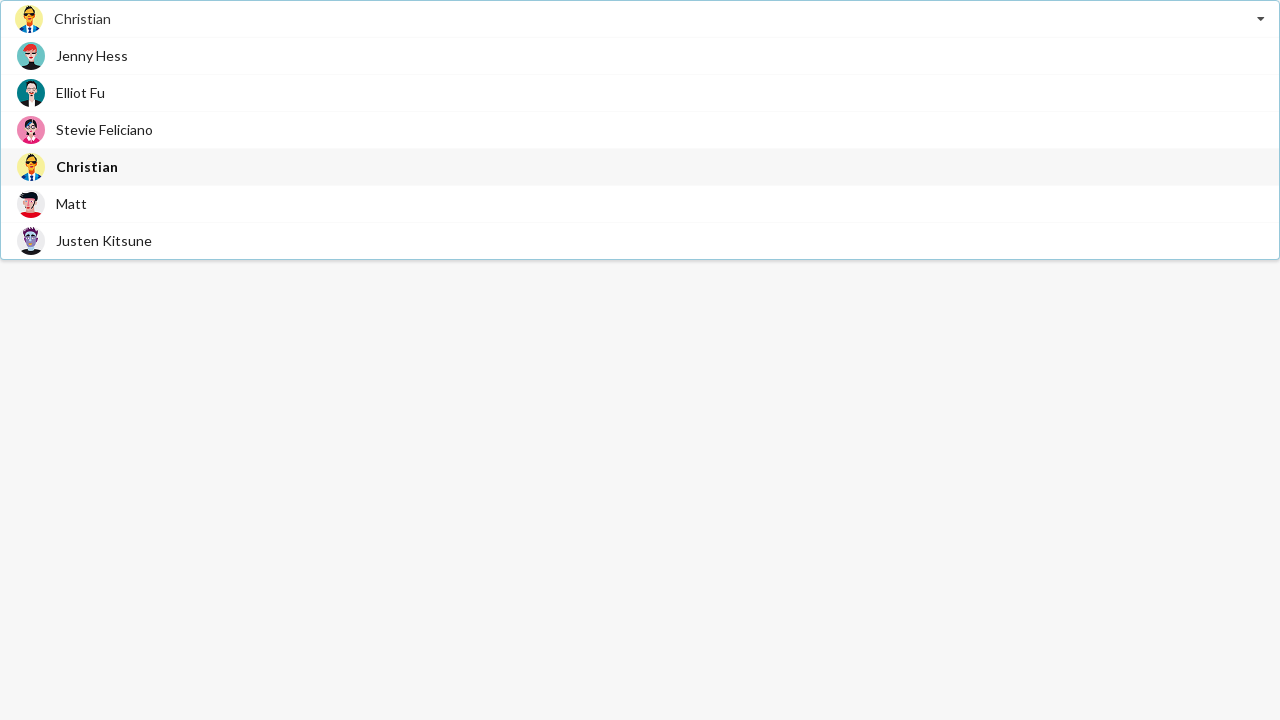

Selected 'Jenny Hess' from dropdown at (92, 56) on div.item>span.text:has-text('Jenny Hess')
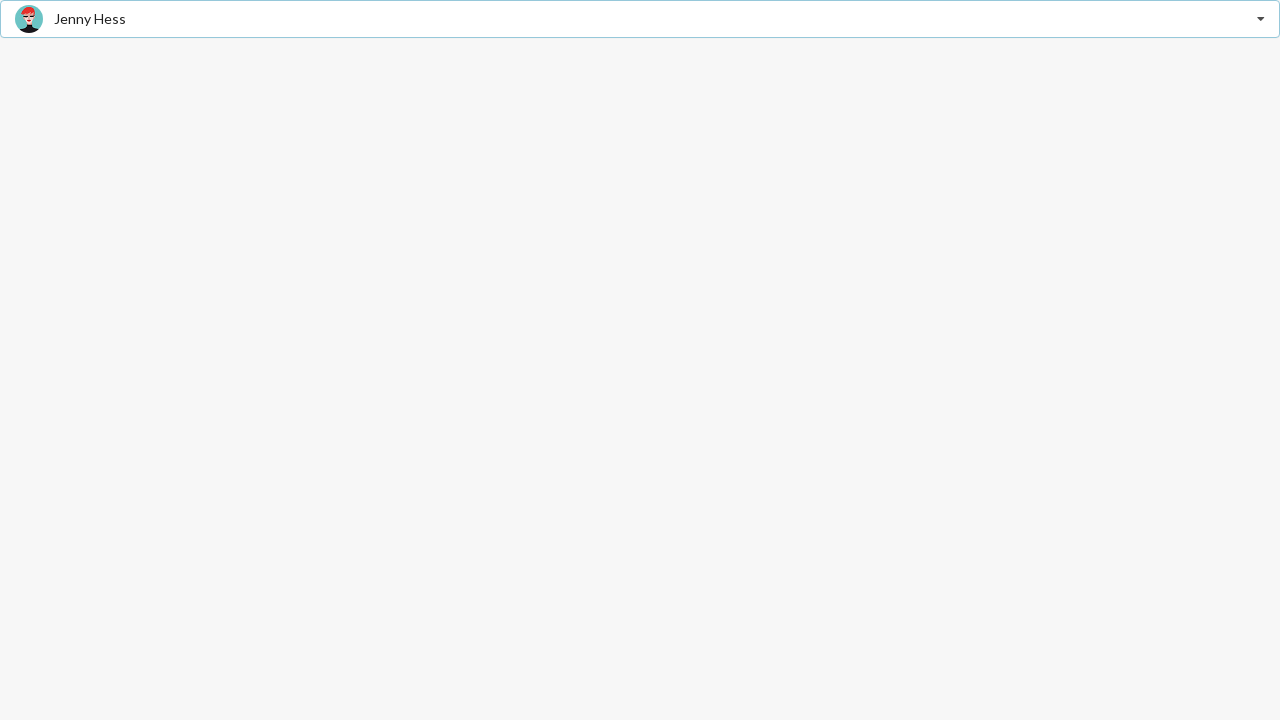

Clicked dropdown icon to open third dropdown at (1261, 19) on i.dropdown.icon
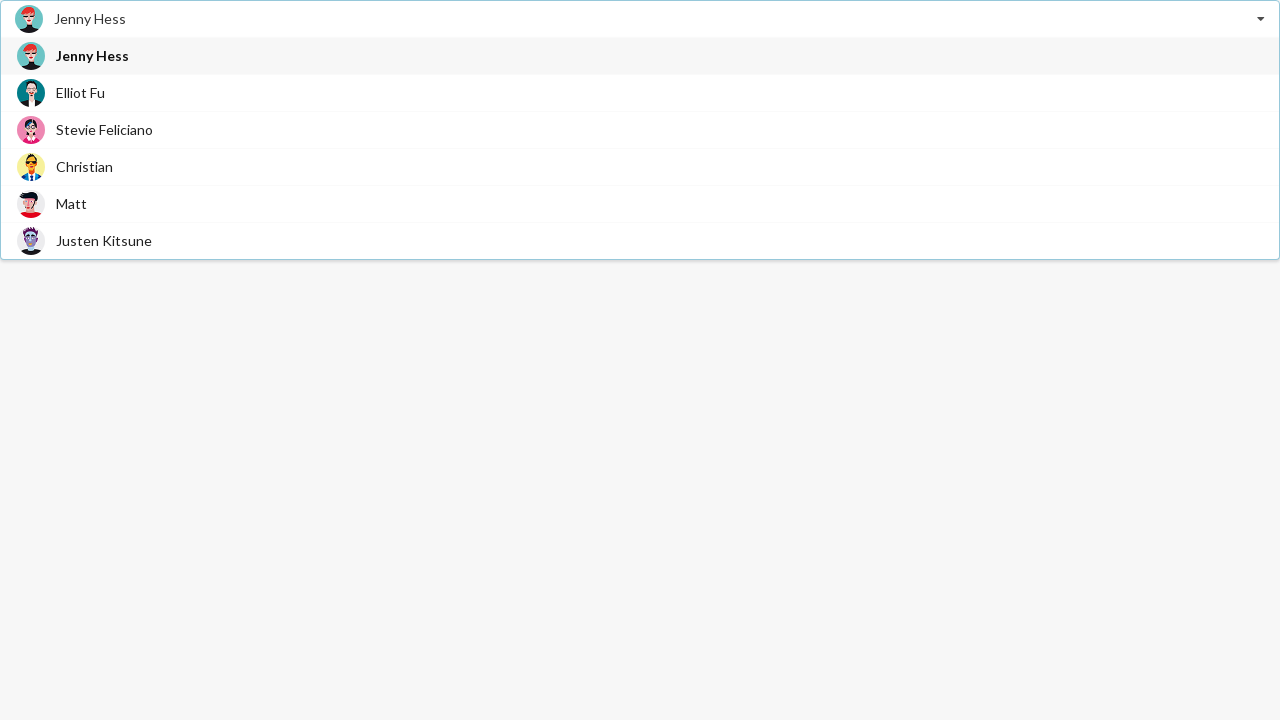

Dropdown items loaded and are visible
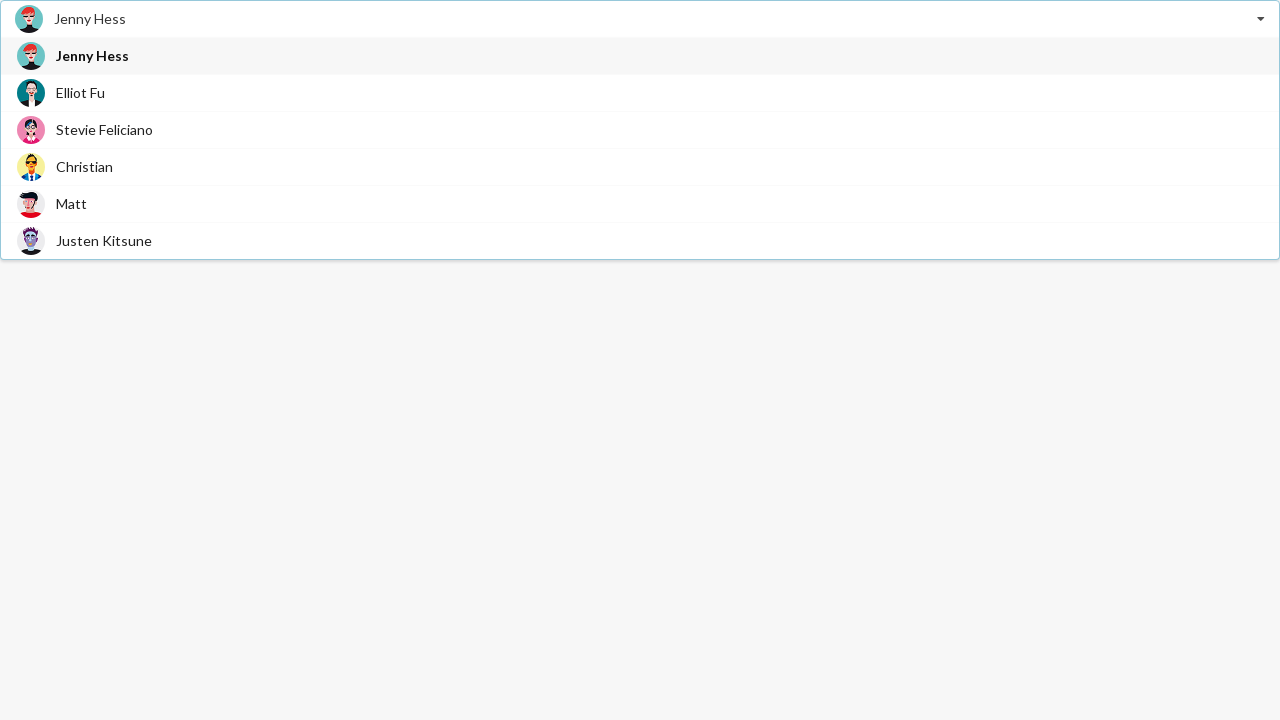

Selected 'Matt' from dropdown at (72, 204) on div.item>span.text:has-text('Matt')
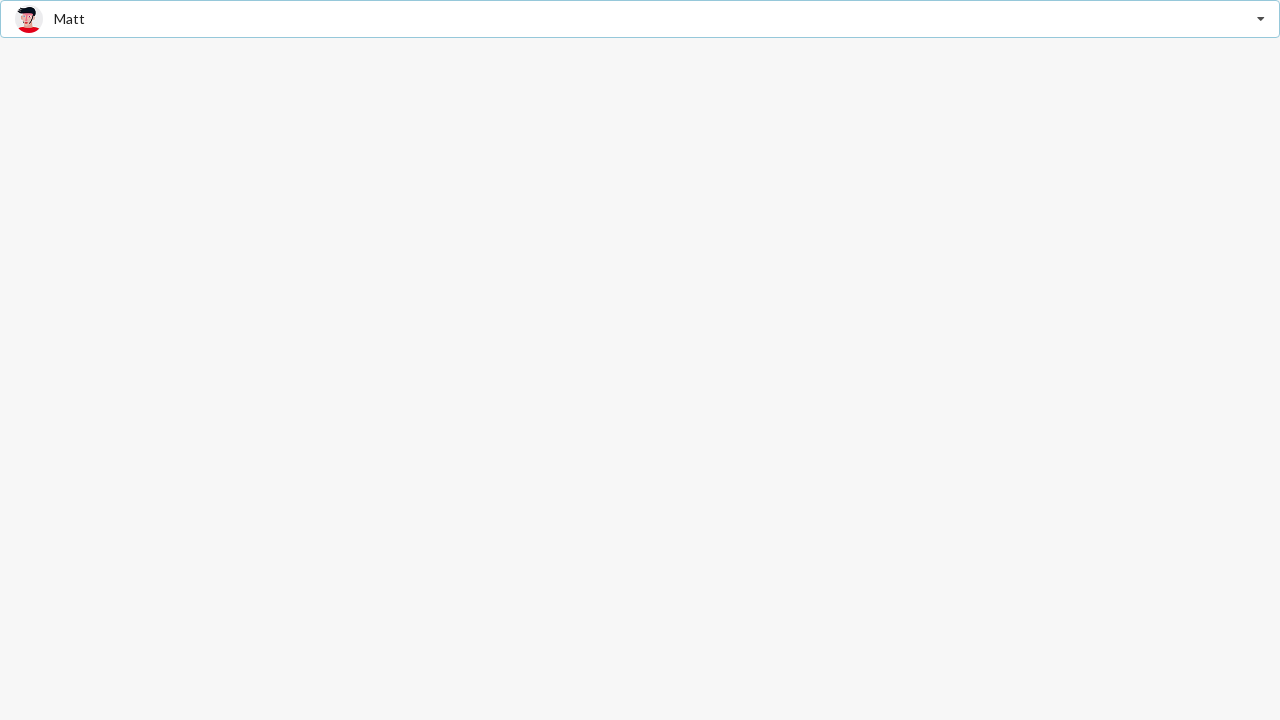

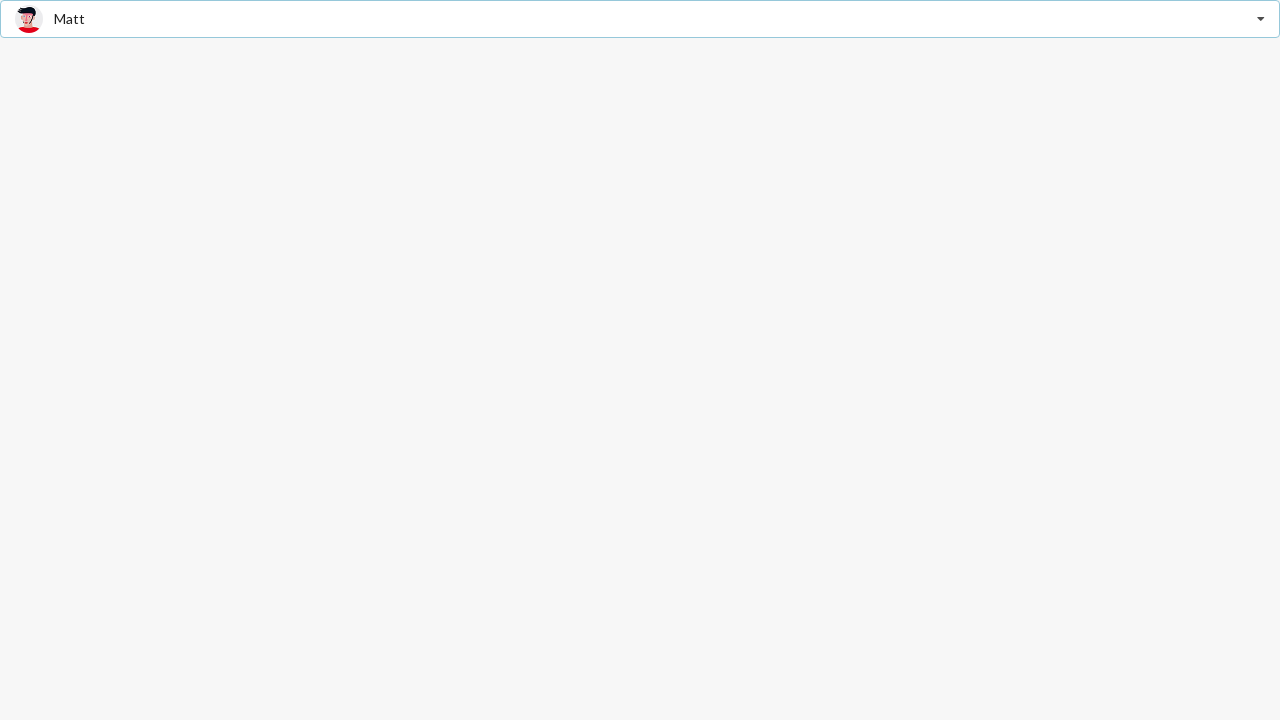